Tests multi-select dropdown functionality by selecting an option by index and then deselecting it by visible text

Starting URL: https://demoqa.com/select-menu

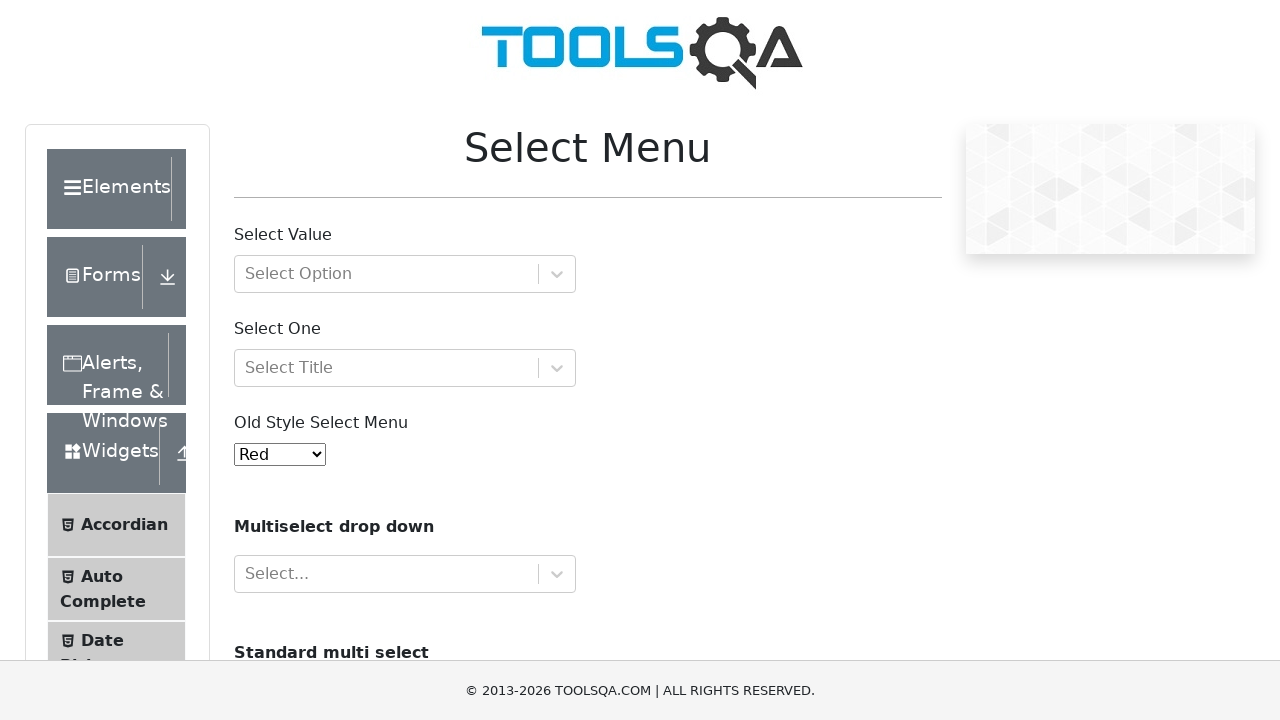

Scrolled down 300px to make dropdown visible
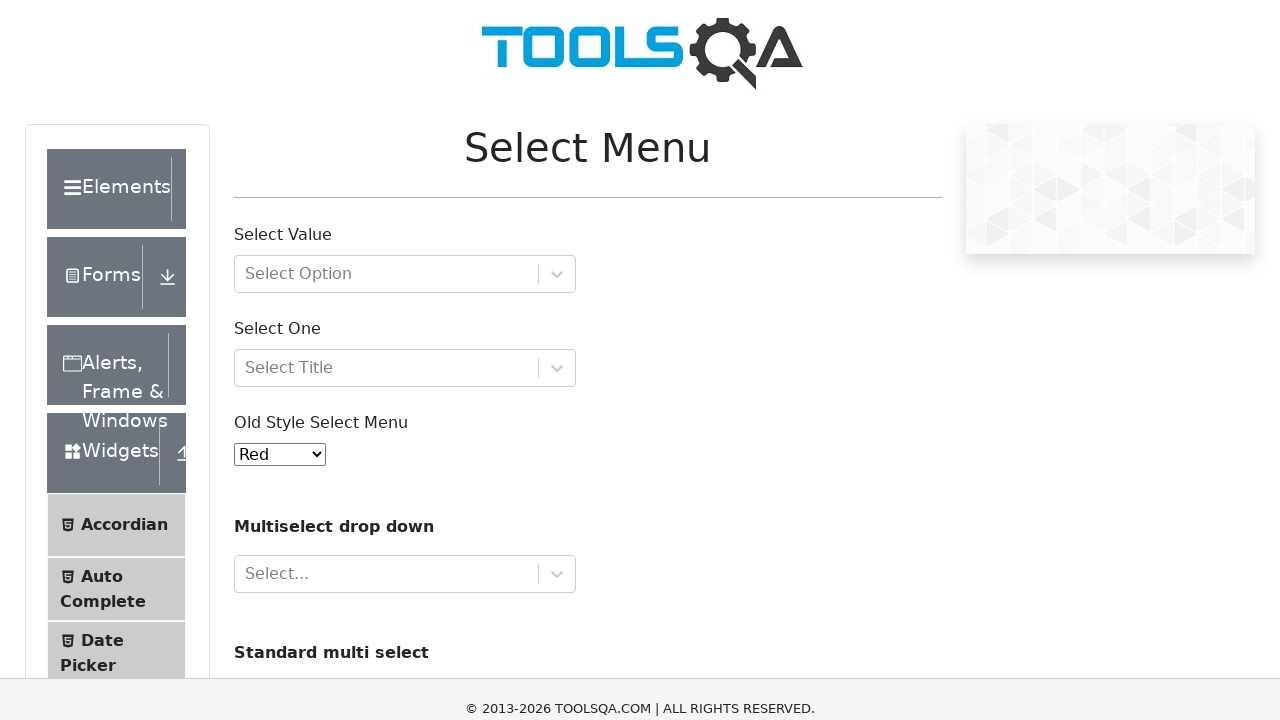

Selected first option (index 0) in multi-select dropdown on #cars
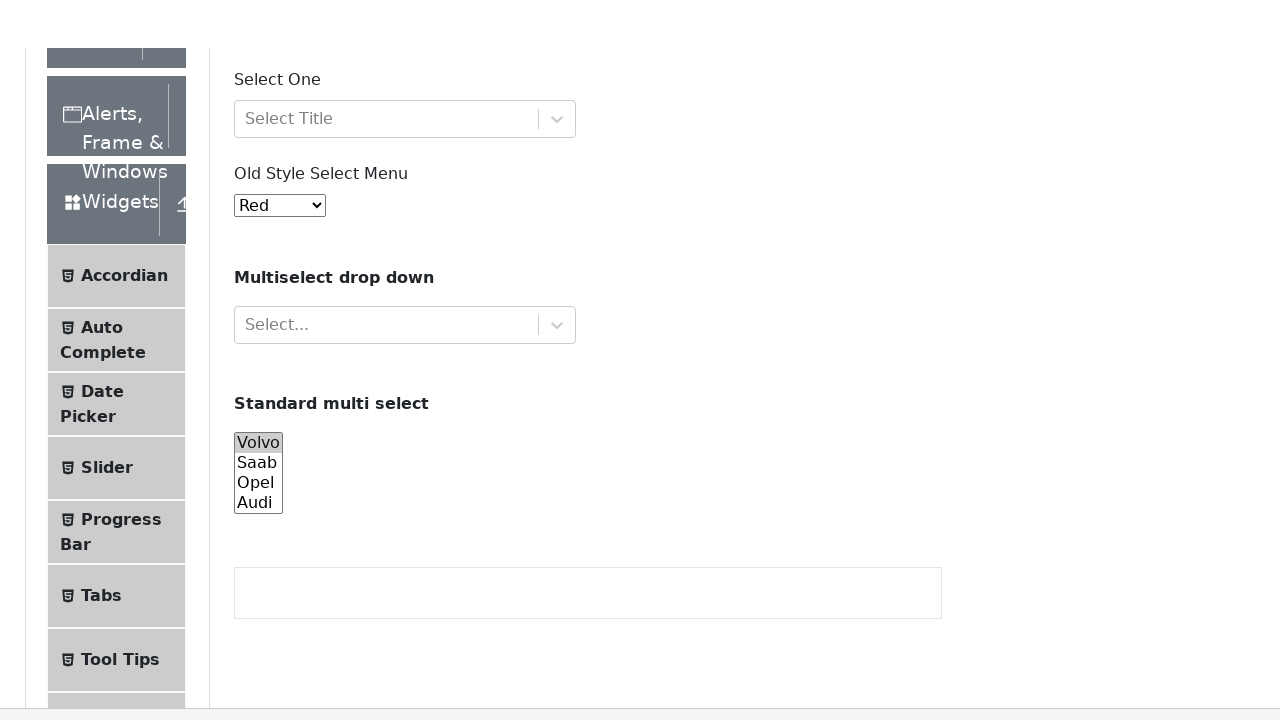

Waited 3 seconds for selection to take effect
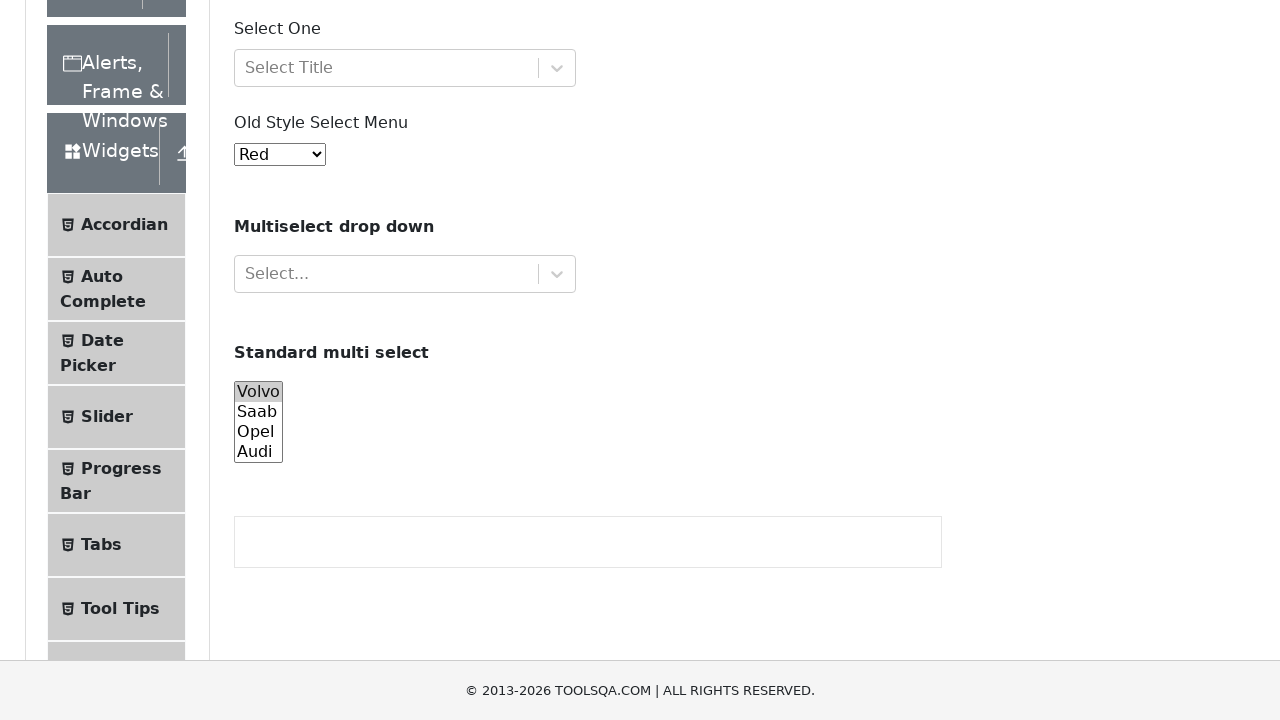

Deselected 'Volvo' option by visible text using JavaScript
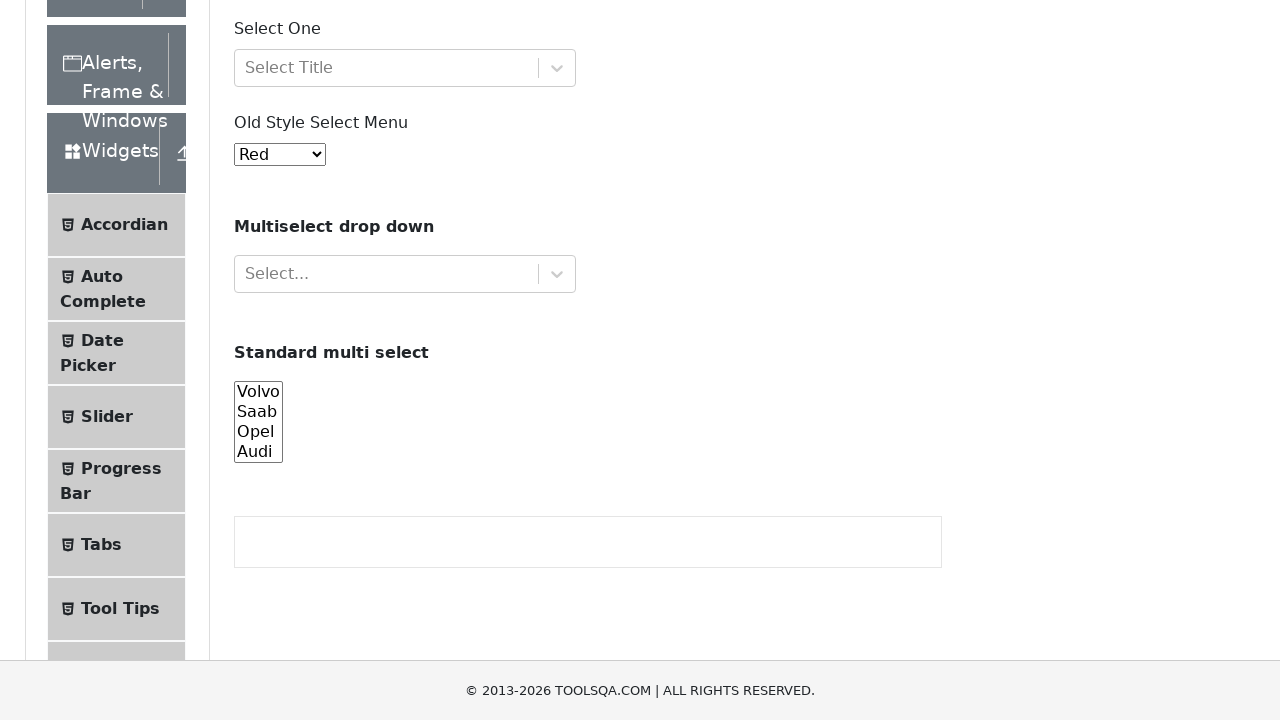

Waited 3 seconds to observe deselection result
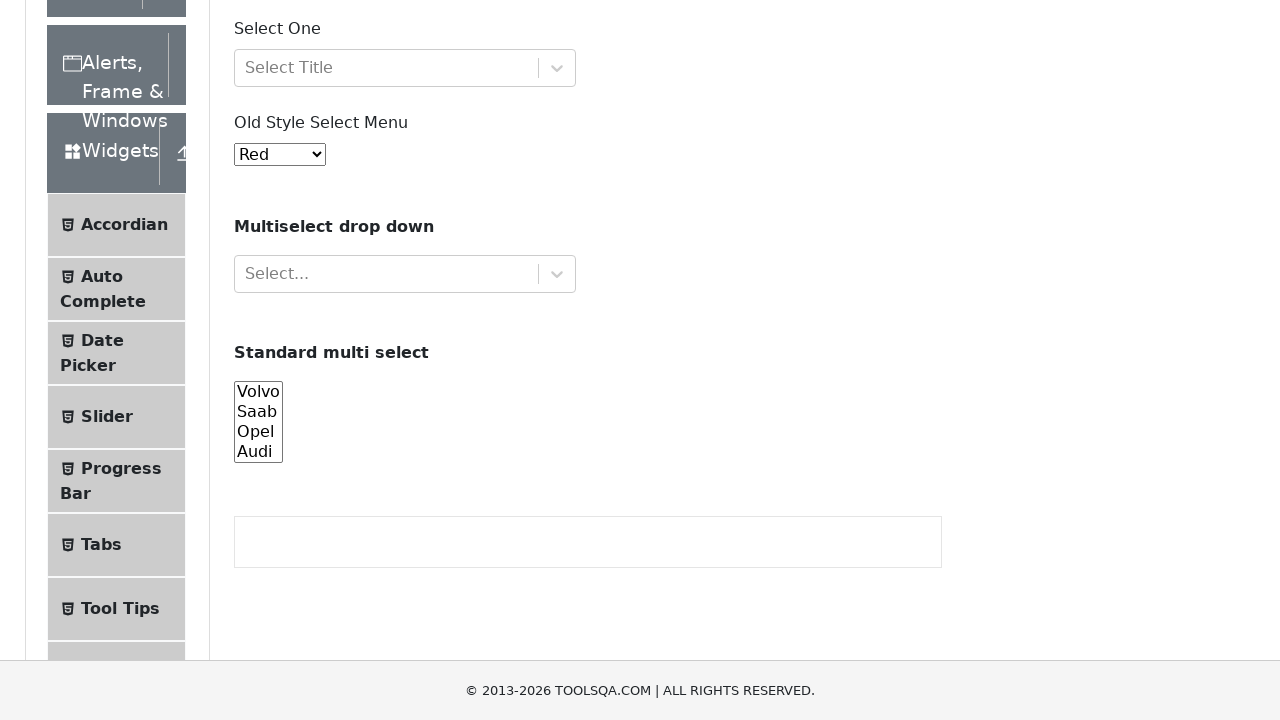

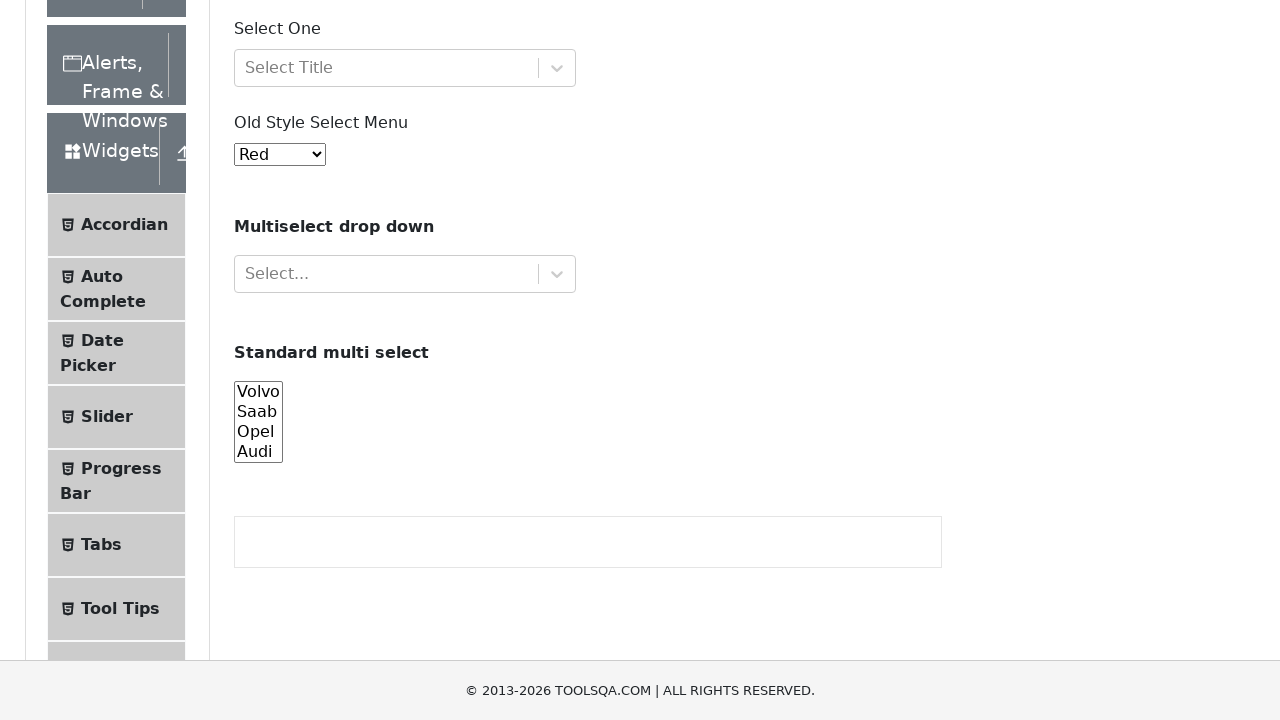